Tests that an error message is displayed when trying to login with valid username but wrong password

Starting URL: https://cms.demo.katalon.com

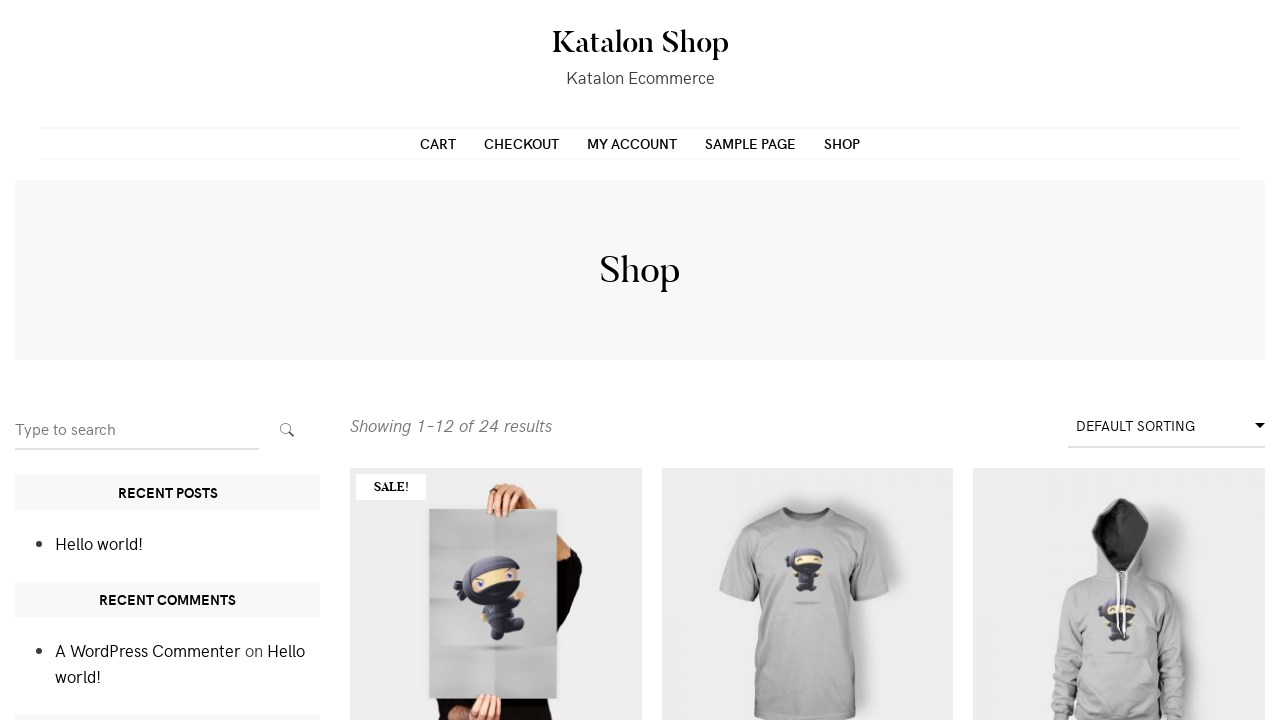

Clicked on 'My Account' link to navigate to login page at (632, 143) on a[href='https://cms.demo.katalon.com/my-account/']
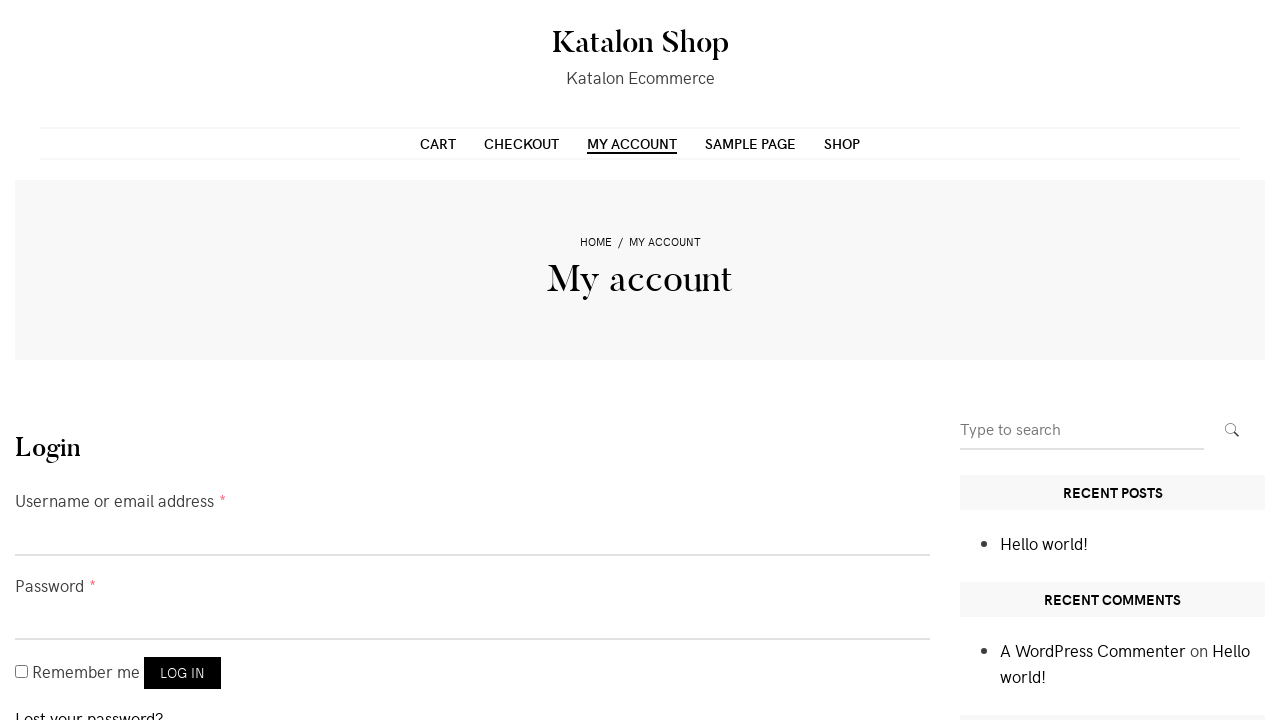

Filled username field with 'customer' on #username
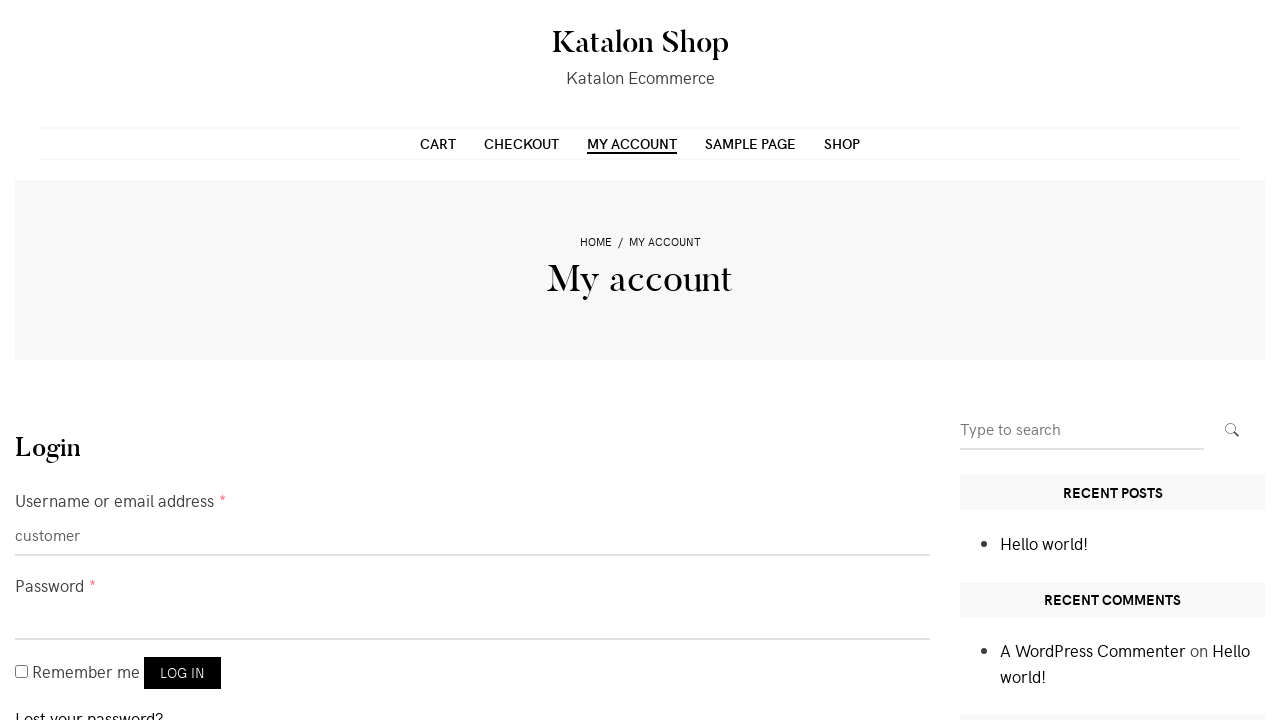

Filled password field with invalid password 'invalidpassword' on #password
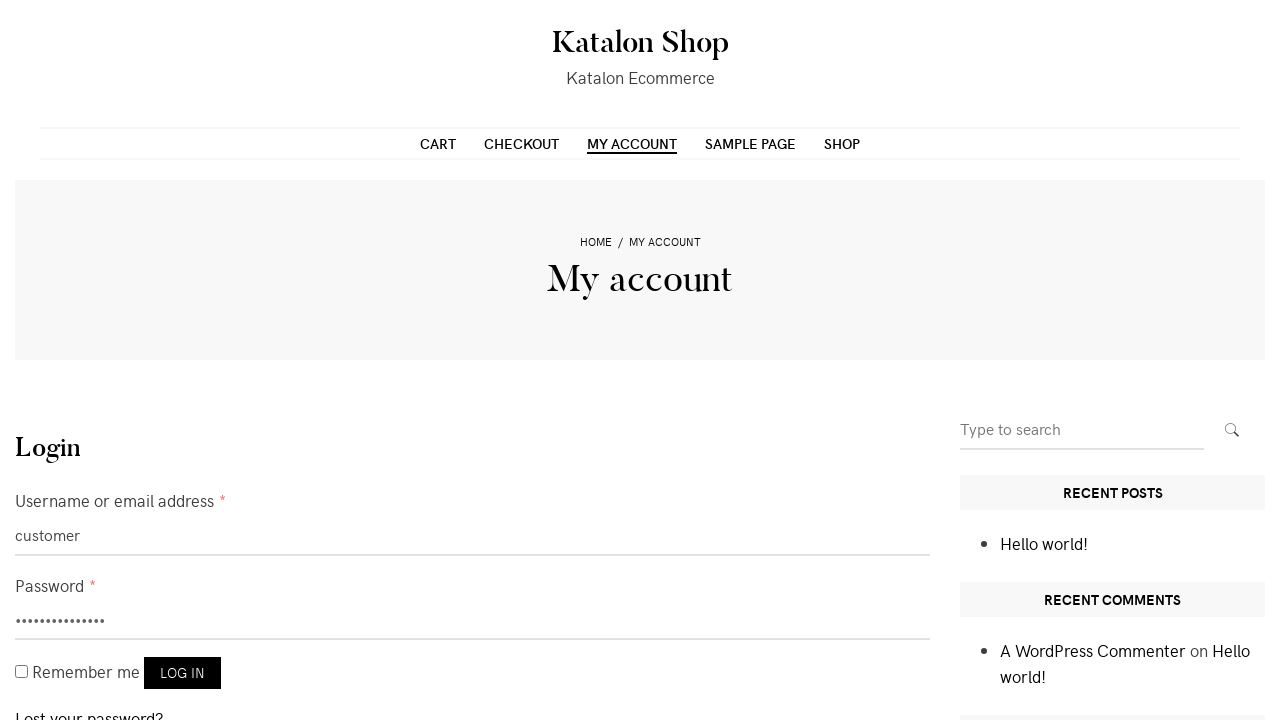

Clicked login button to attempt authentication at (182, 673) on button[name='login']
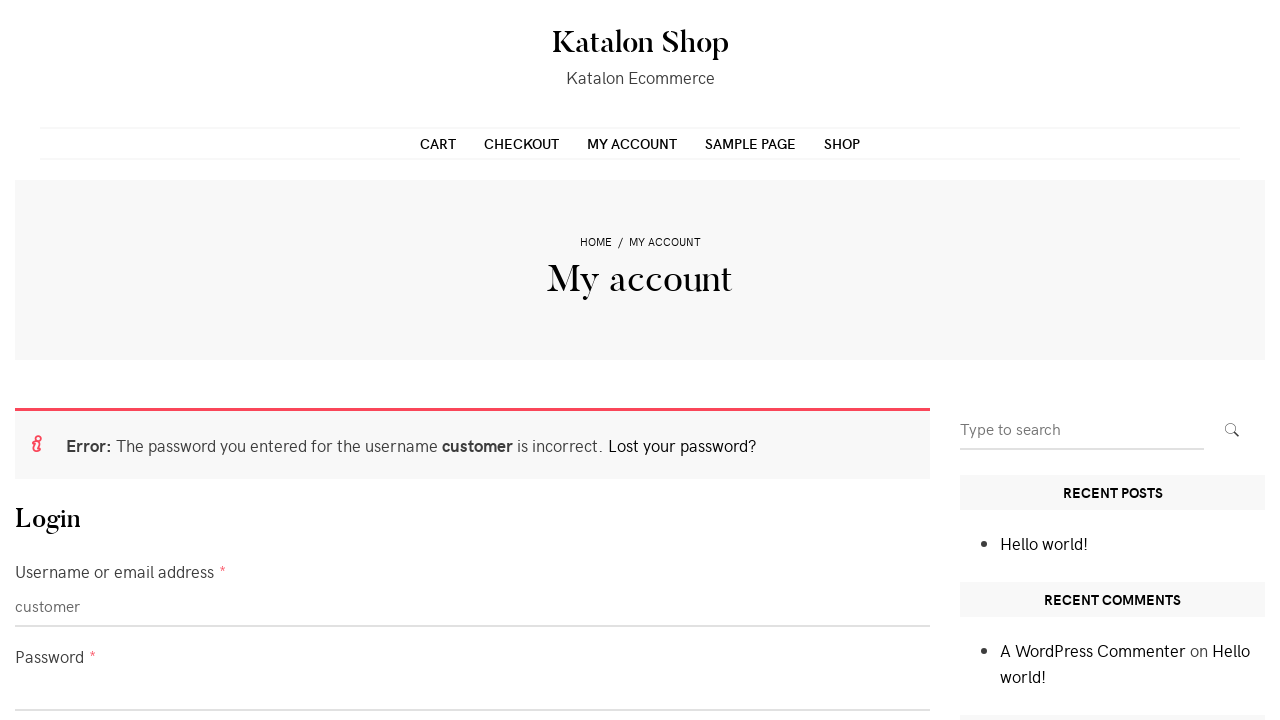

Error message displayed confirming invalid password authentication failed
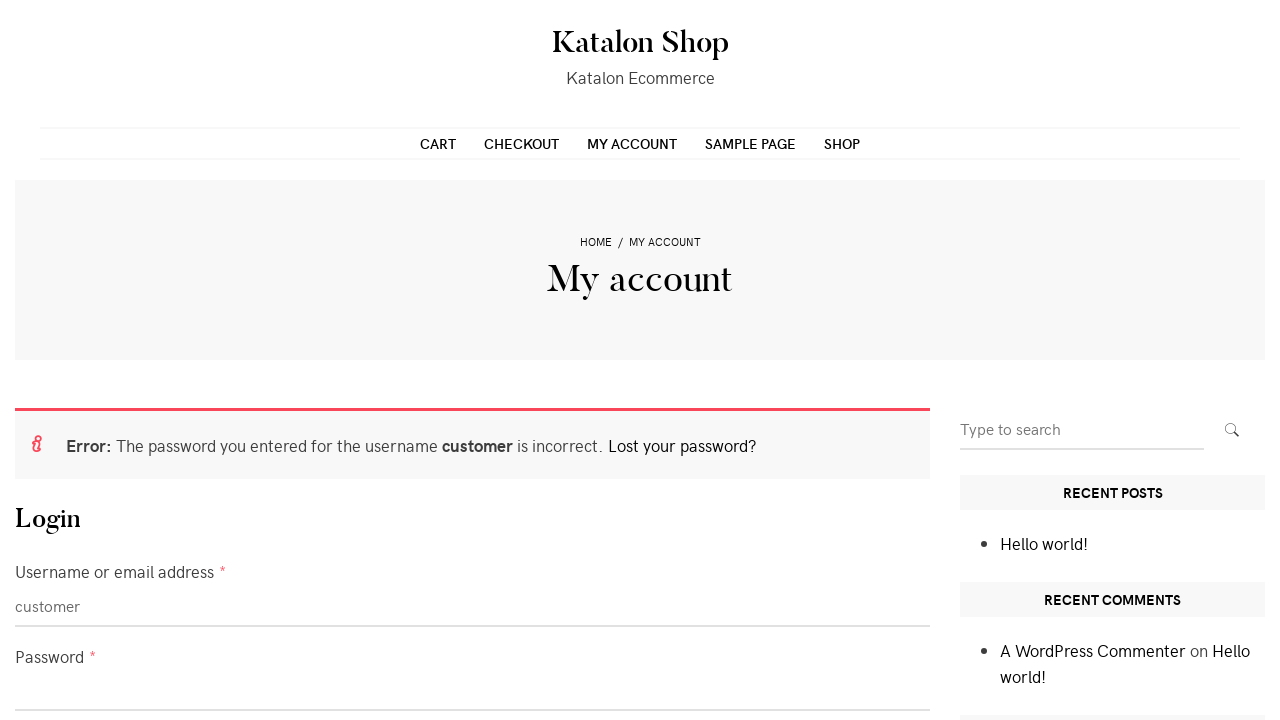

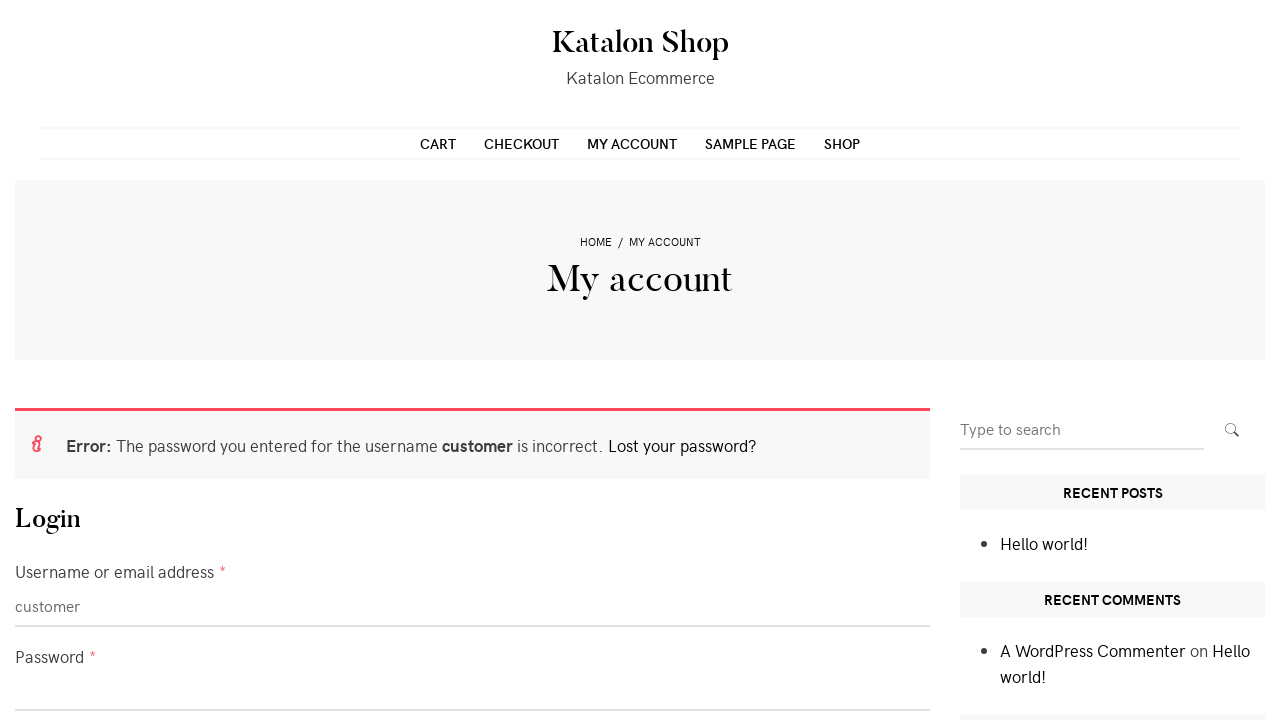